Tests click and hold functionality on a button element

Starting URL: https://dgotlieb.github.io/RelativeLocator/index.html

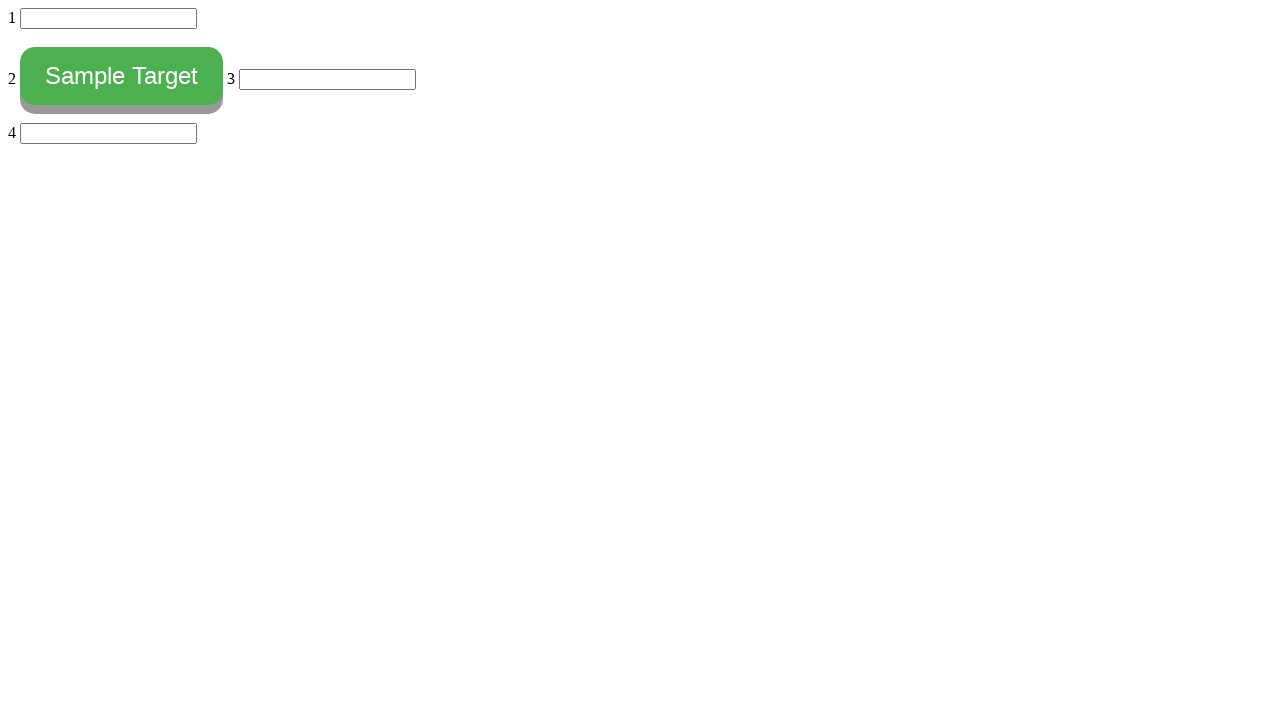

Hovered over button element with id 'myButton' at (122, 76) on #myButton
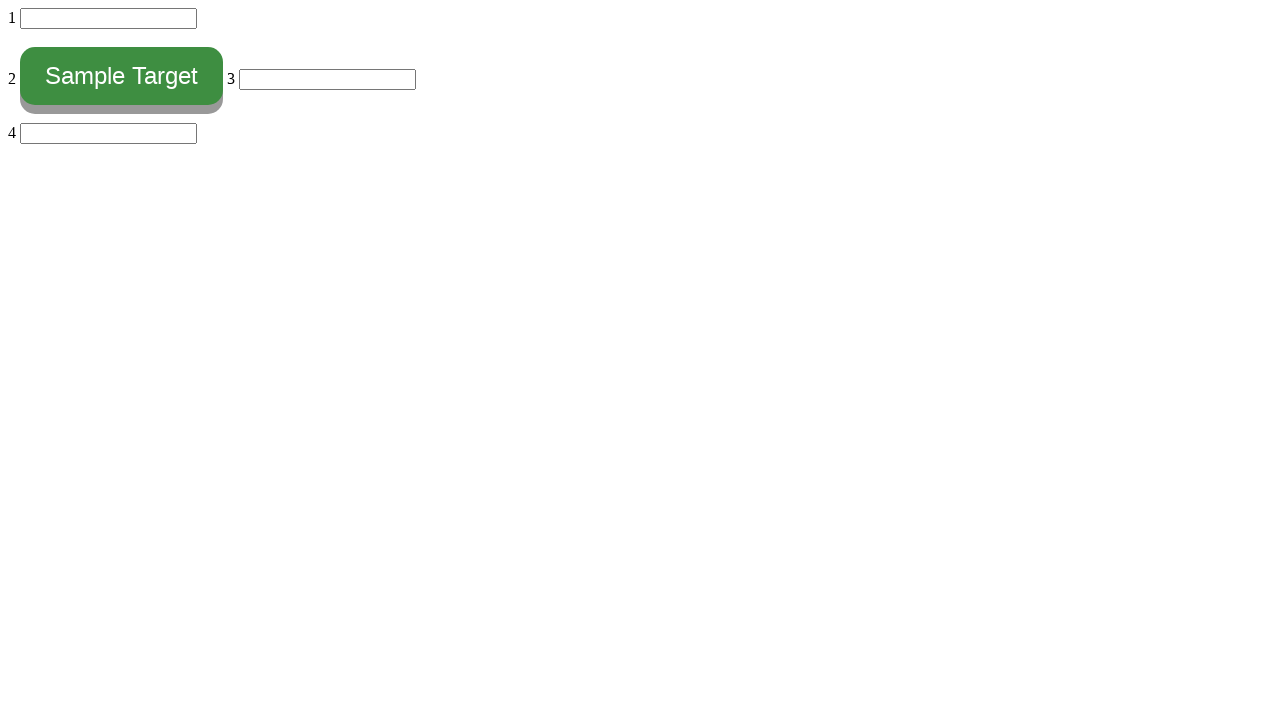

Pressed mouse button down to initiate click and hold at (122, 76)
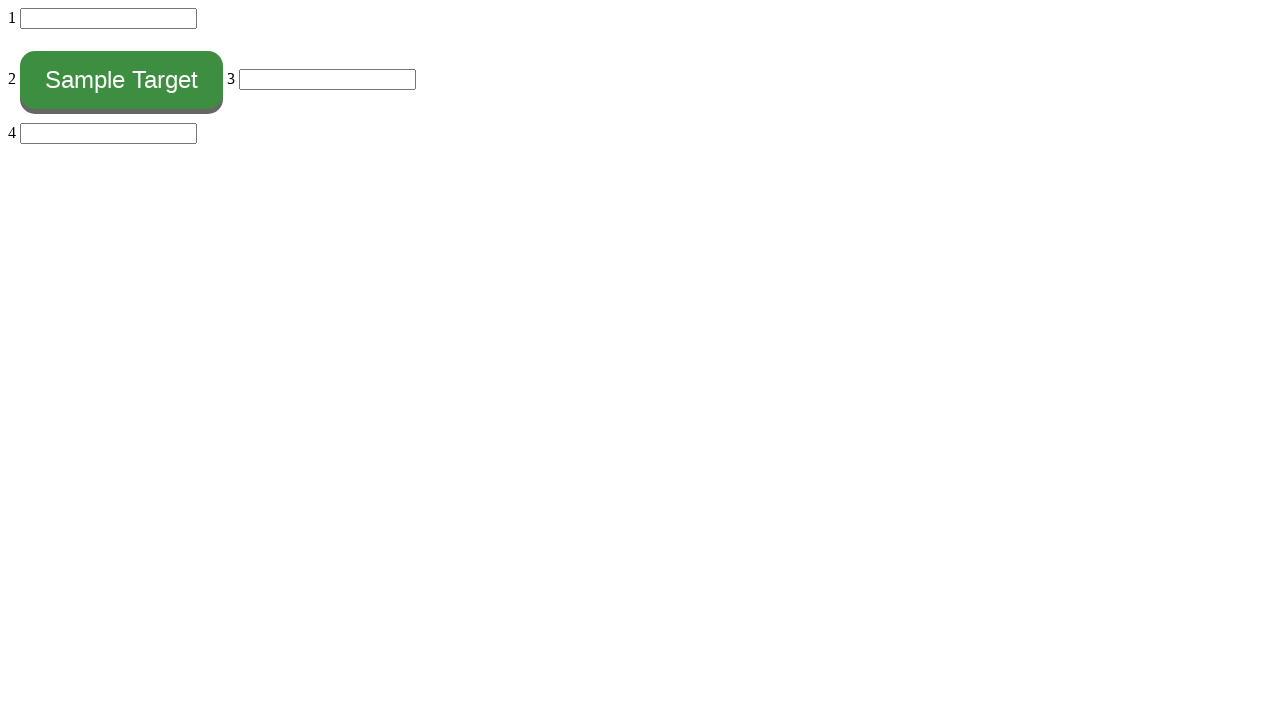

Clicked input element to remove focus from button at (108, 18) on input
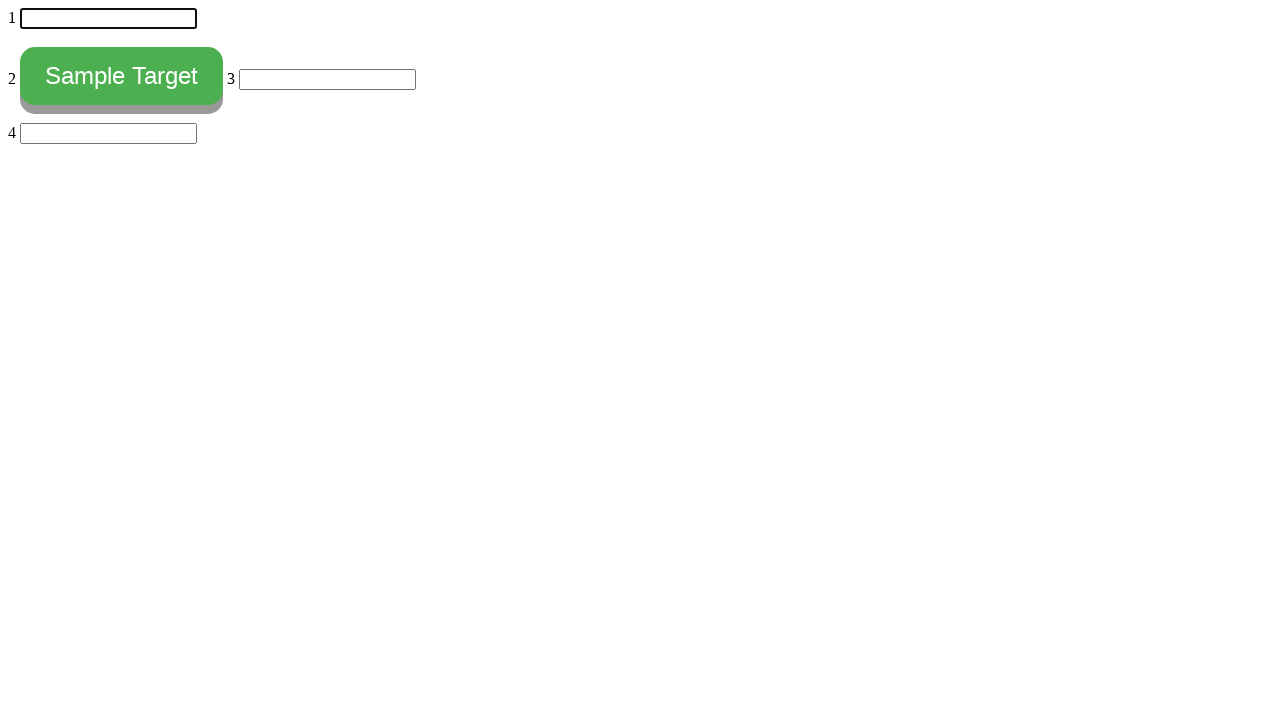

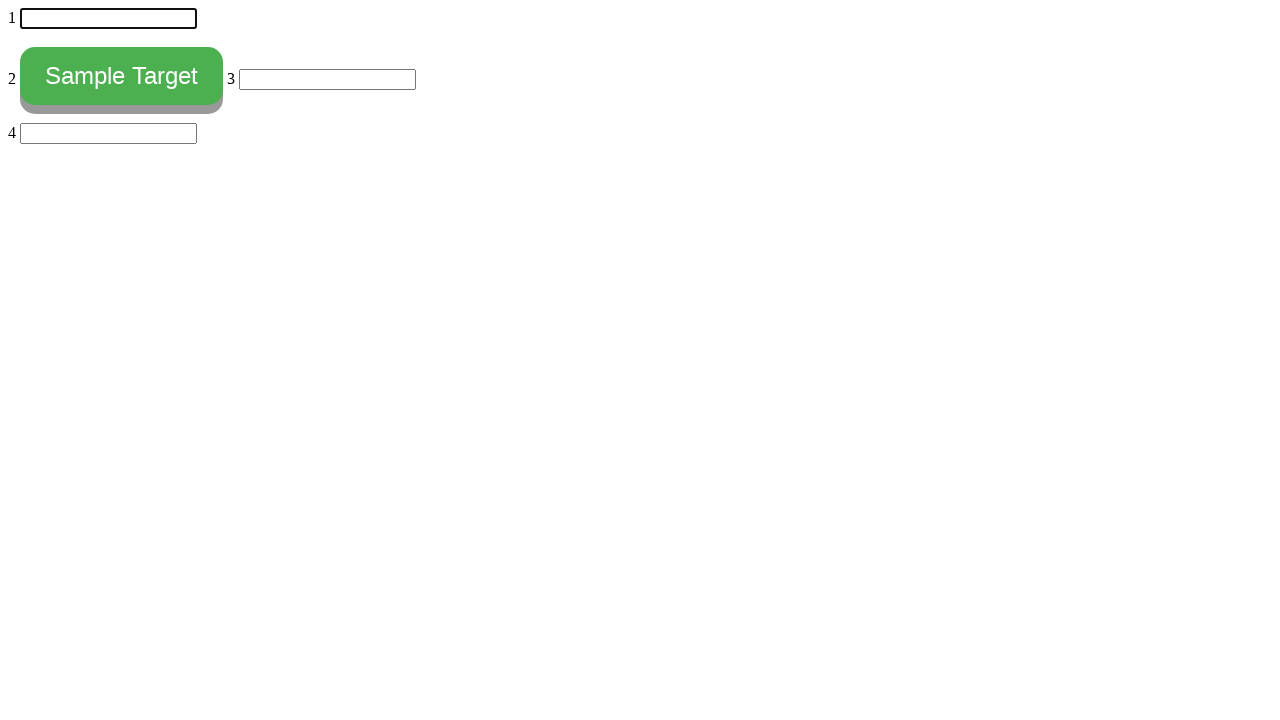